Tests JavaScript alert handling by clicking a button to trigger an alert, accepting it, and verifying the result text is displayed

Starting URL: http://practice.cydeo.com/javascript_alerts

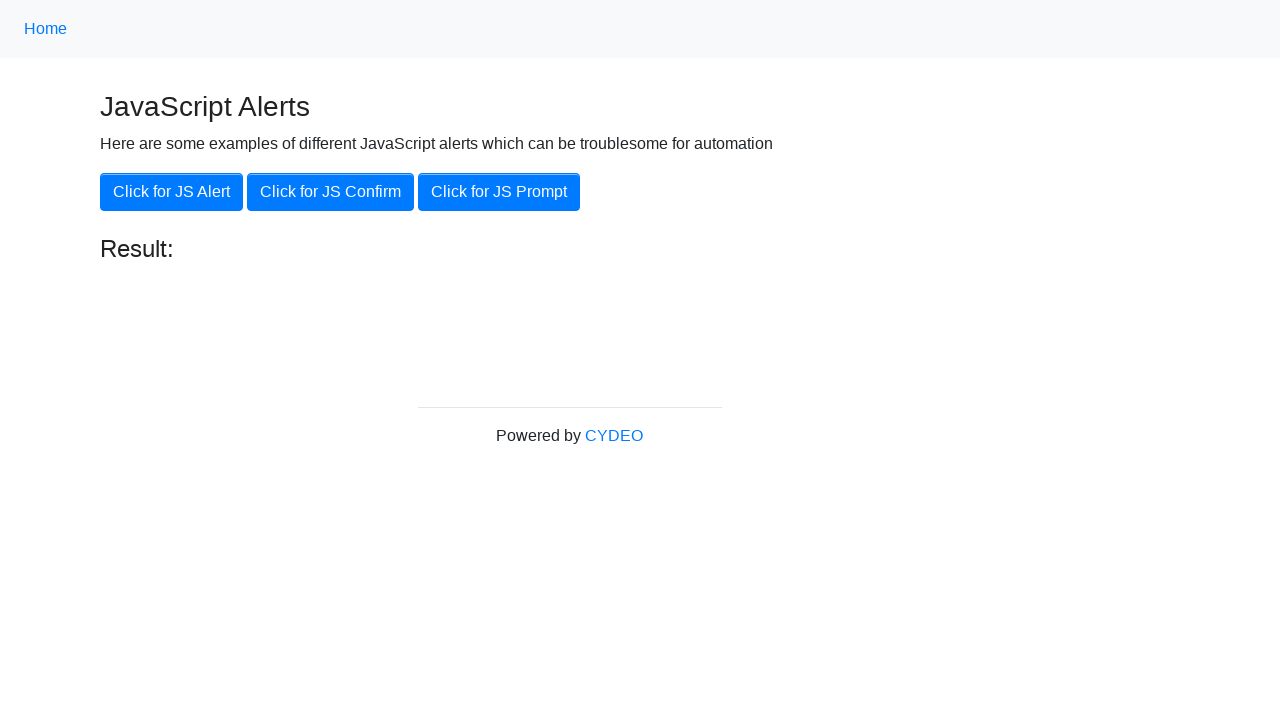

Clicked button to trigger JavaScript alert at (172, 192) on xpath=//button[.='Click for JS Alert']
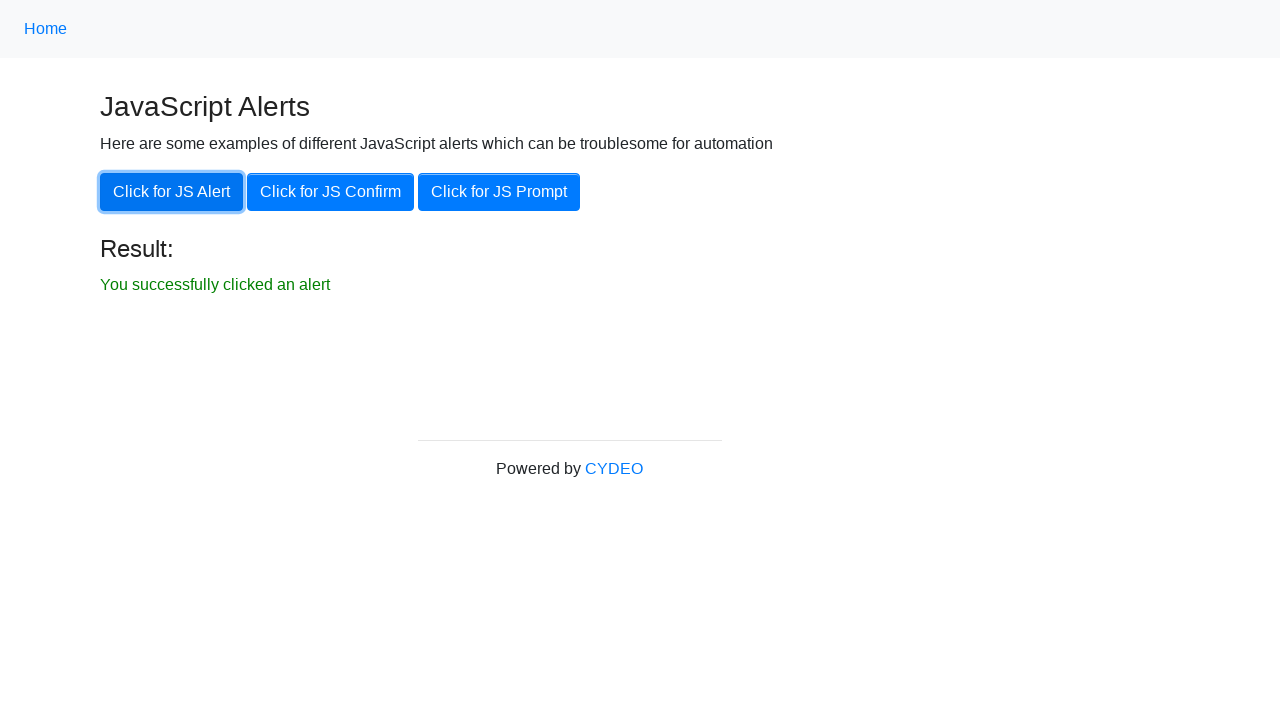

Set up dialog handler to accept alert
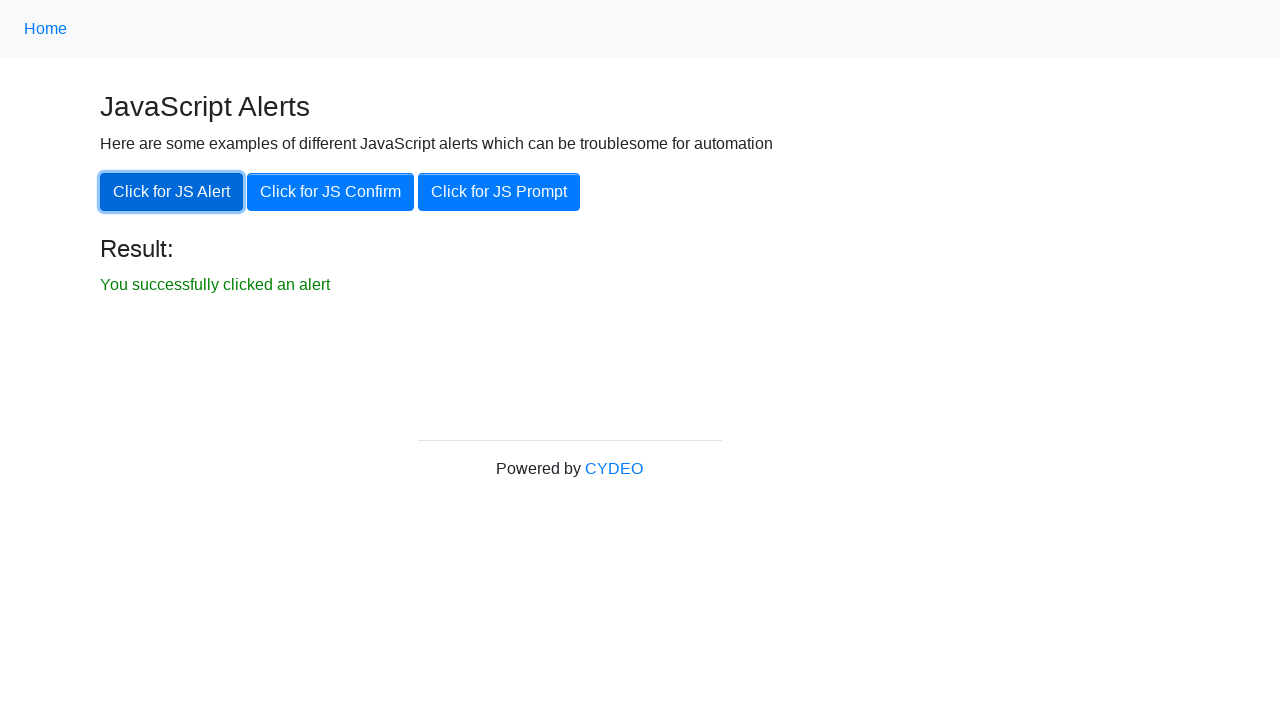

Verified result text is displayed
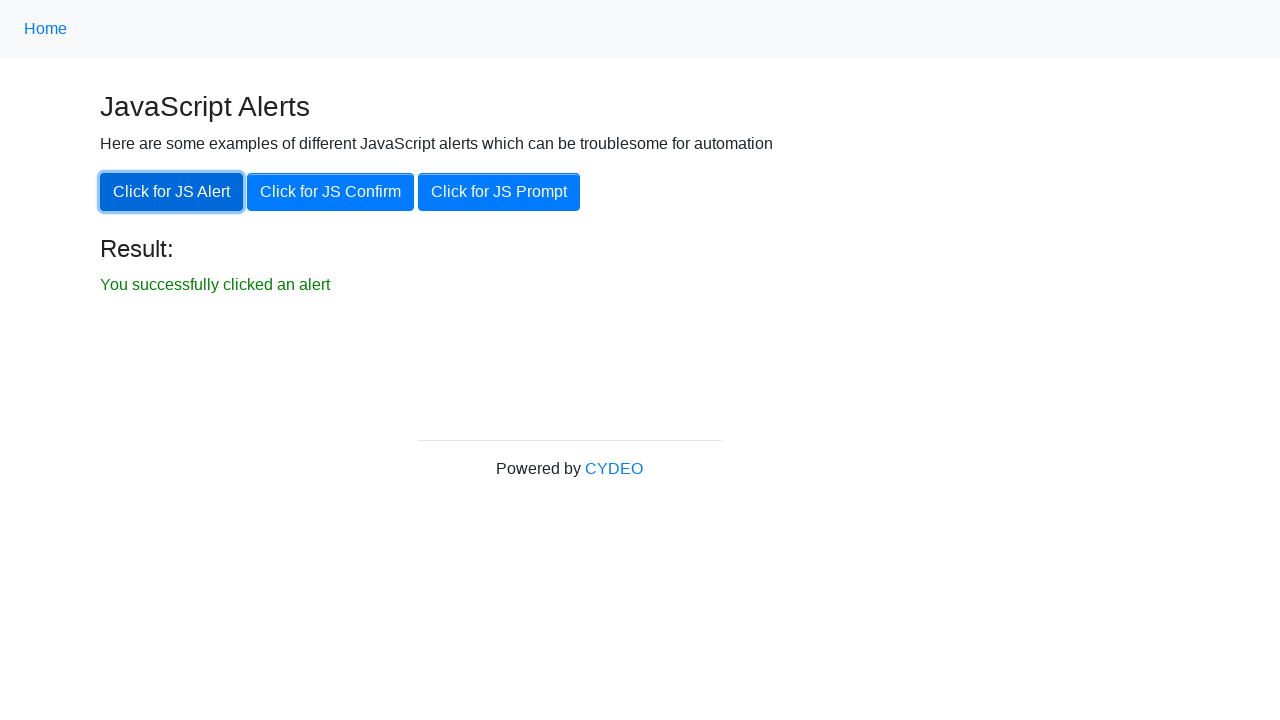

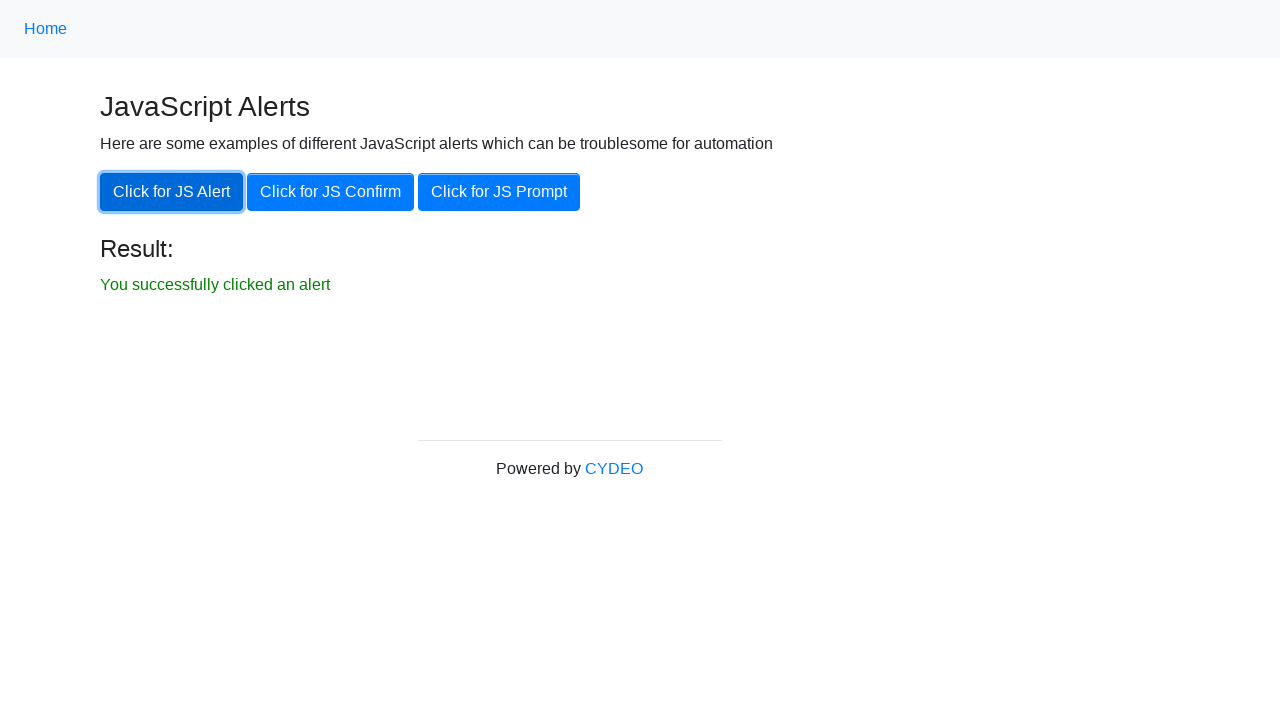